Tests creating a new task by filling out assignee, title, and content fields, clicking the create button, and verifying the new task appears

Starting URL: https://riot-todo-84334.firebaseapp.com/#!/

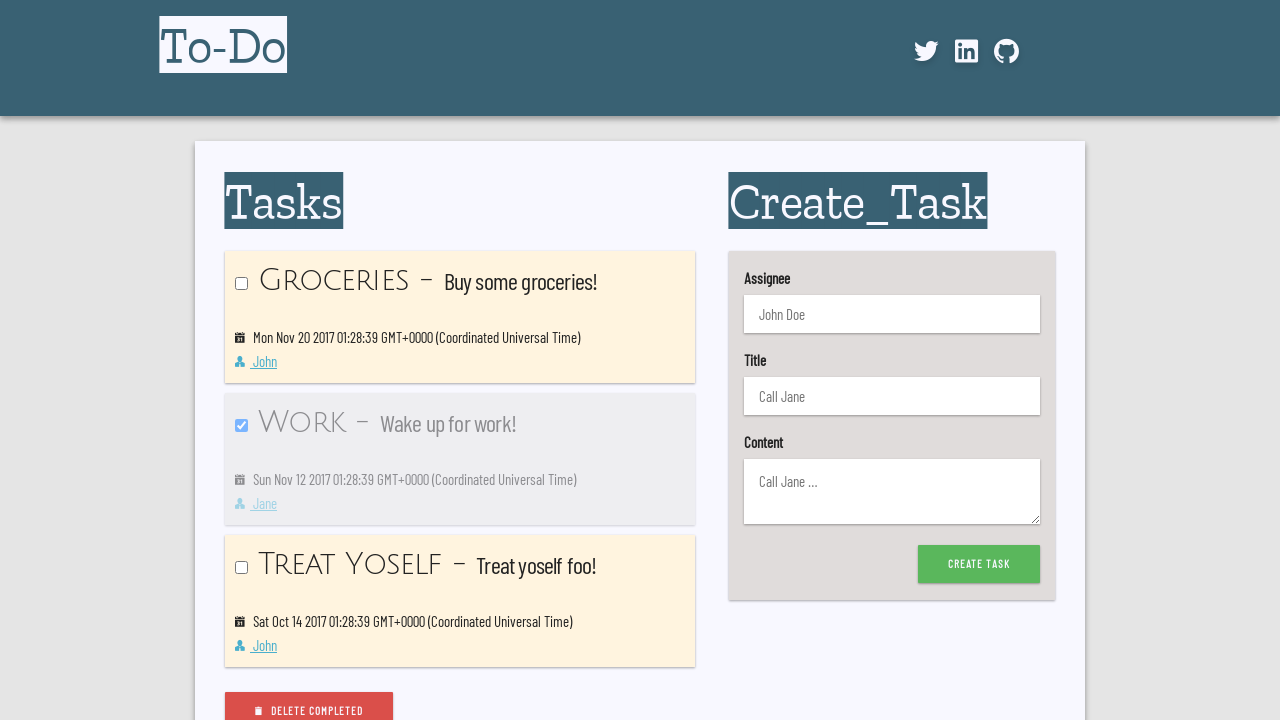

Filled assignee field with 'Logan' on #taskAssignee
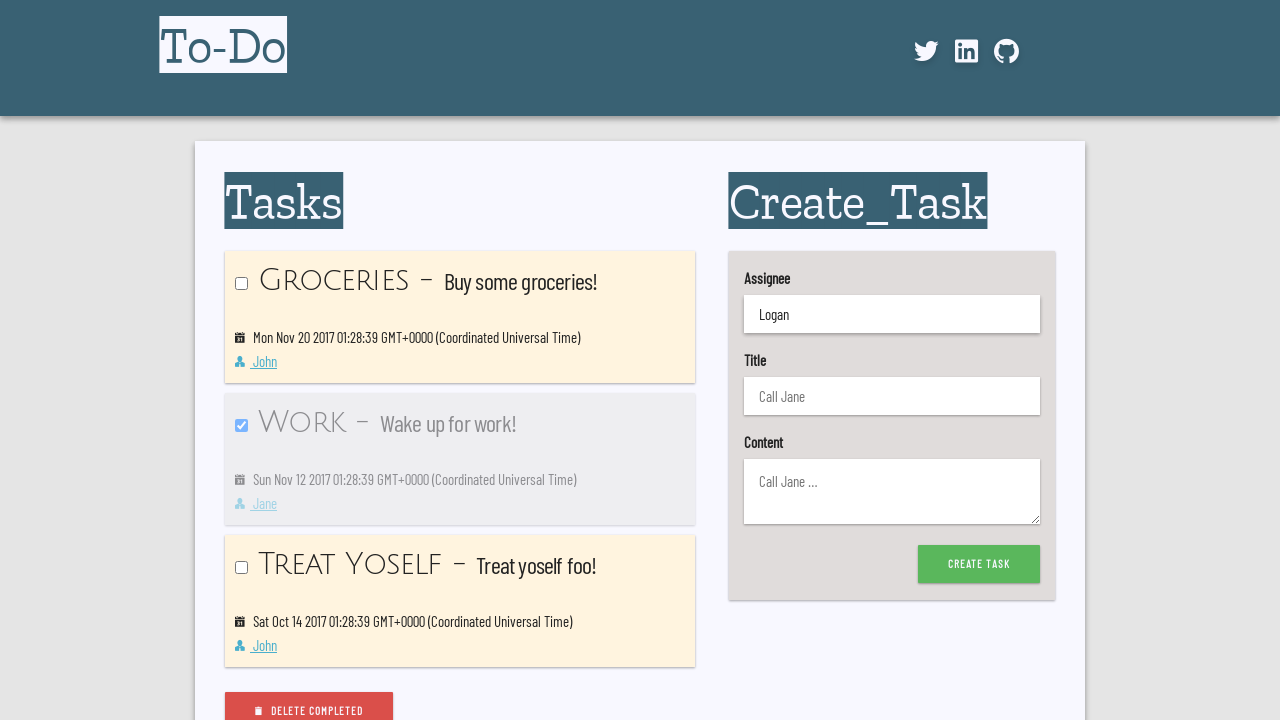

Filled title field with 'Shopping List' on #taskTitle
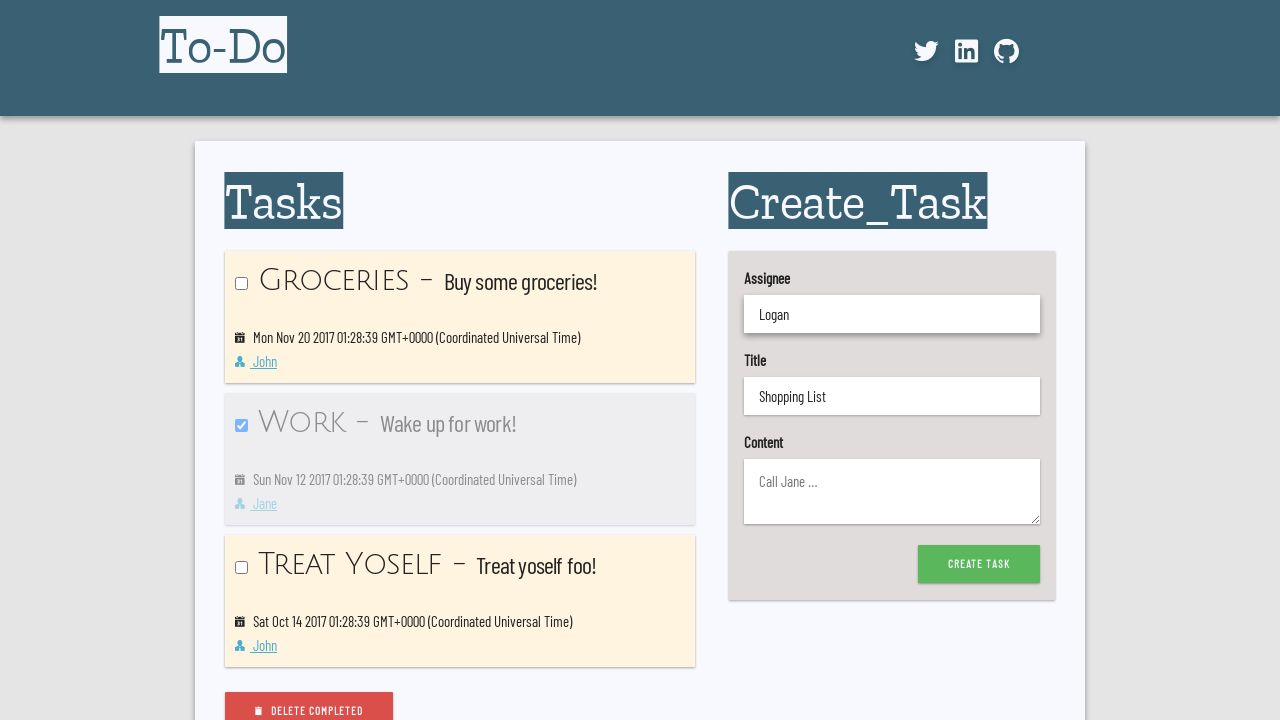

Filled content field with 'Milk, Eggs, Cheese' on #taskContent
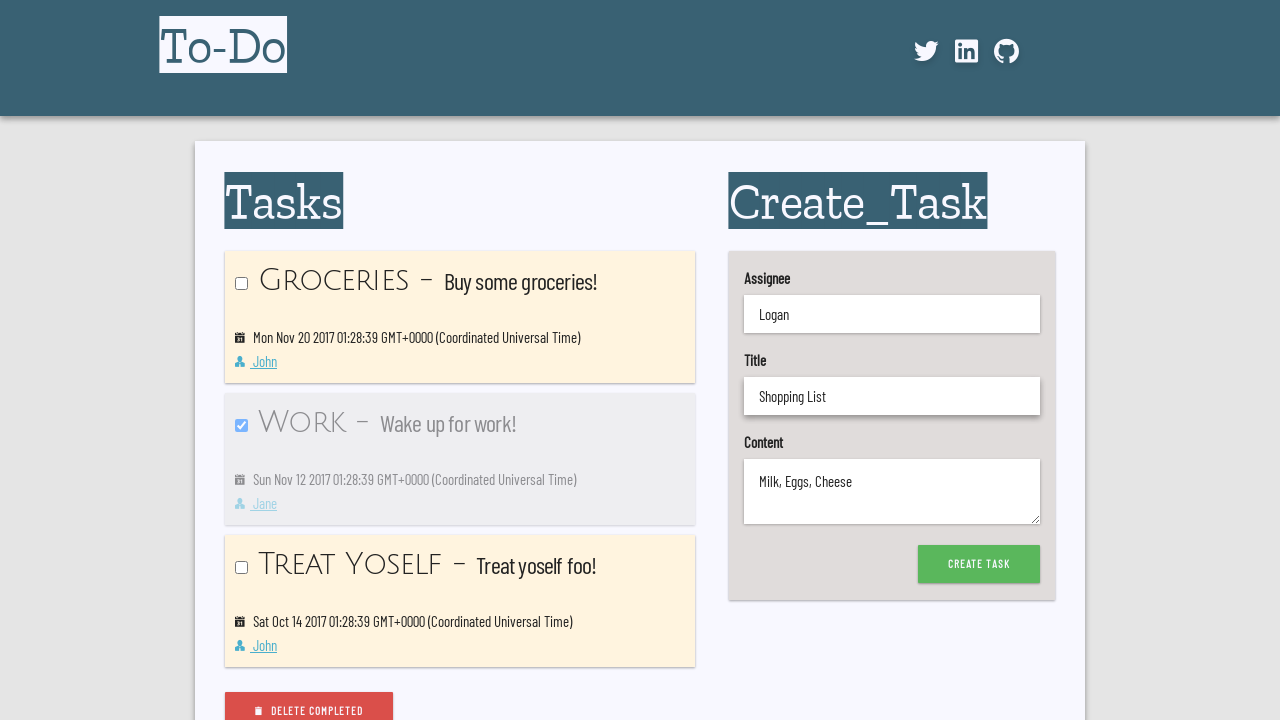

Clicked create button to submit new task at (979, 564) on .is-success.u-pull-right
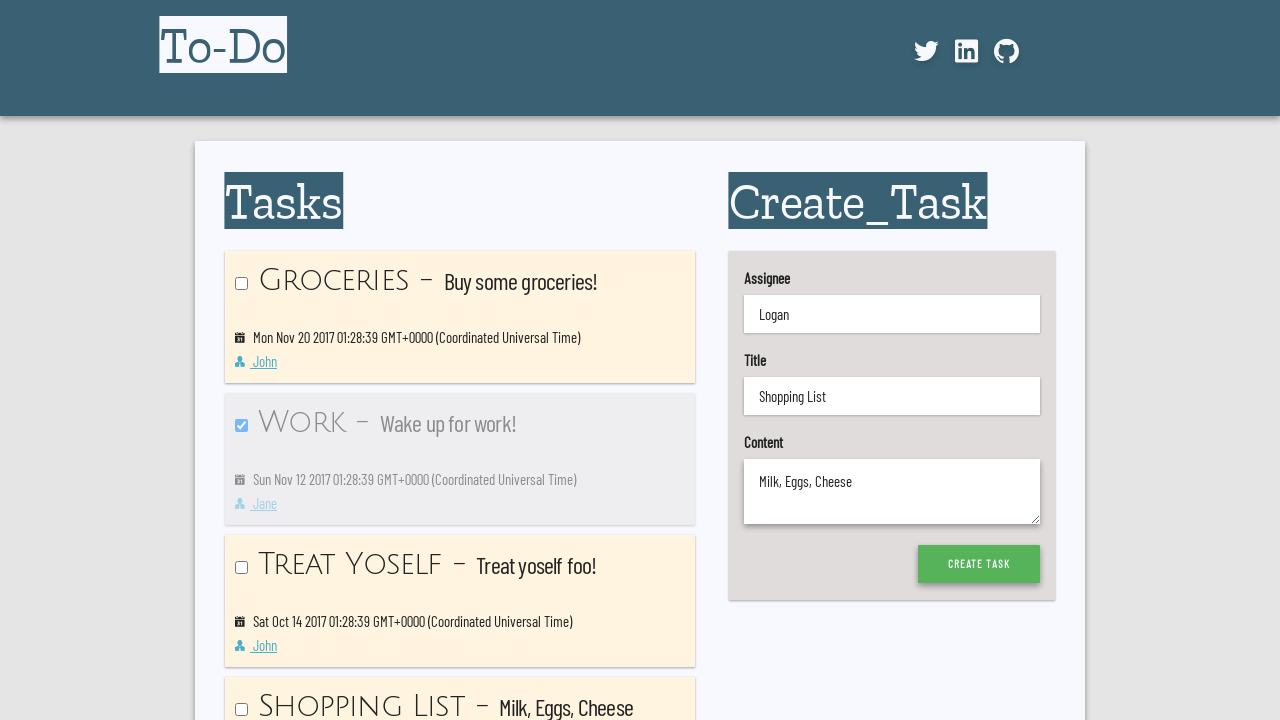

Verified new task appears as the fourth item in the list
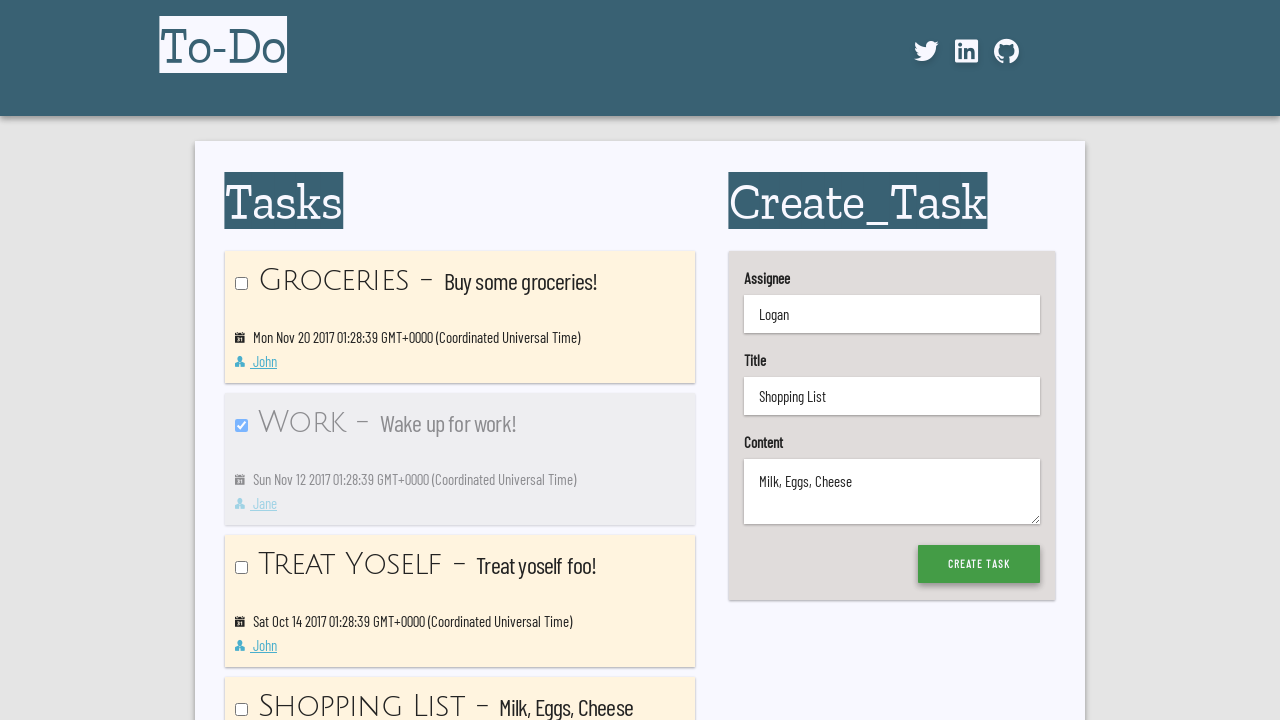

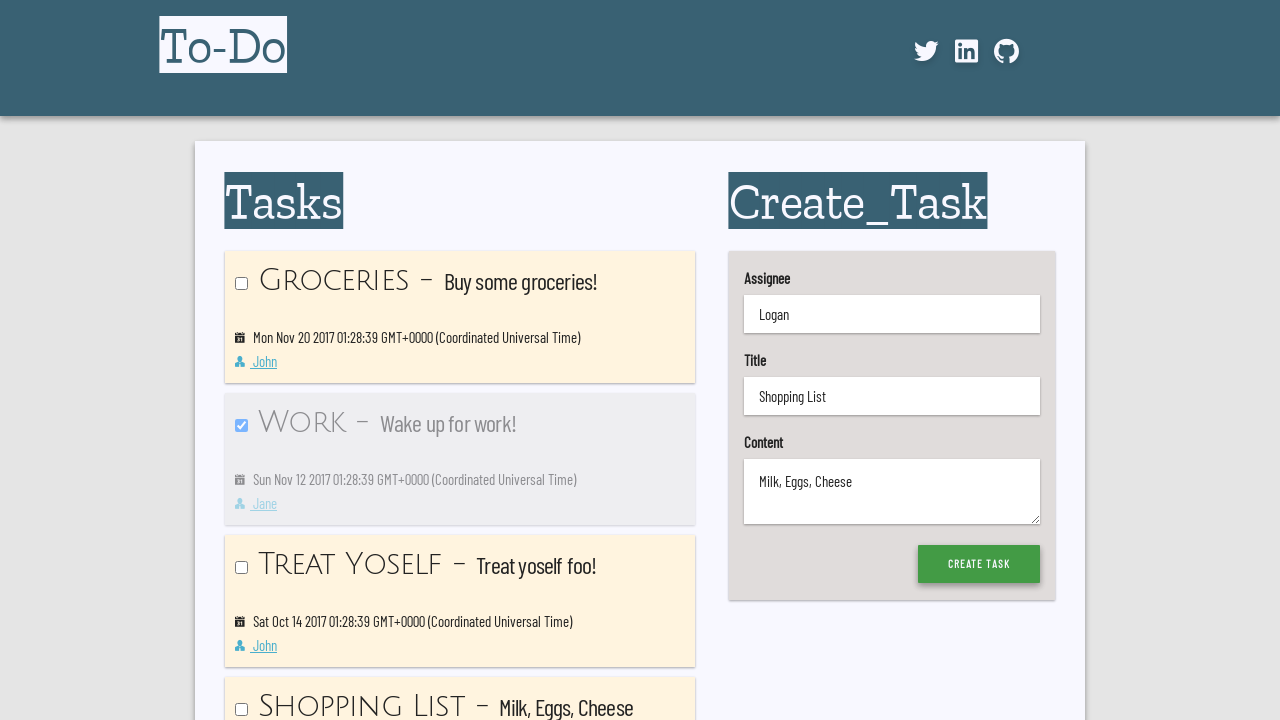